Tests multi-selection box by clicking on the Hyundai option

Starting URL: http://omayo.blogspot.com/

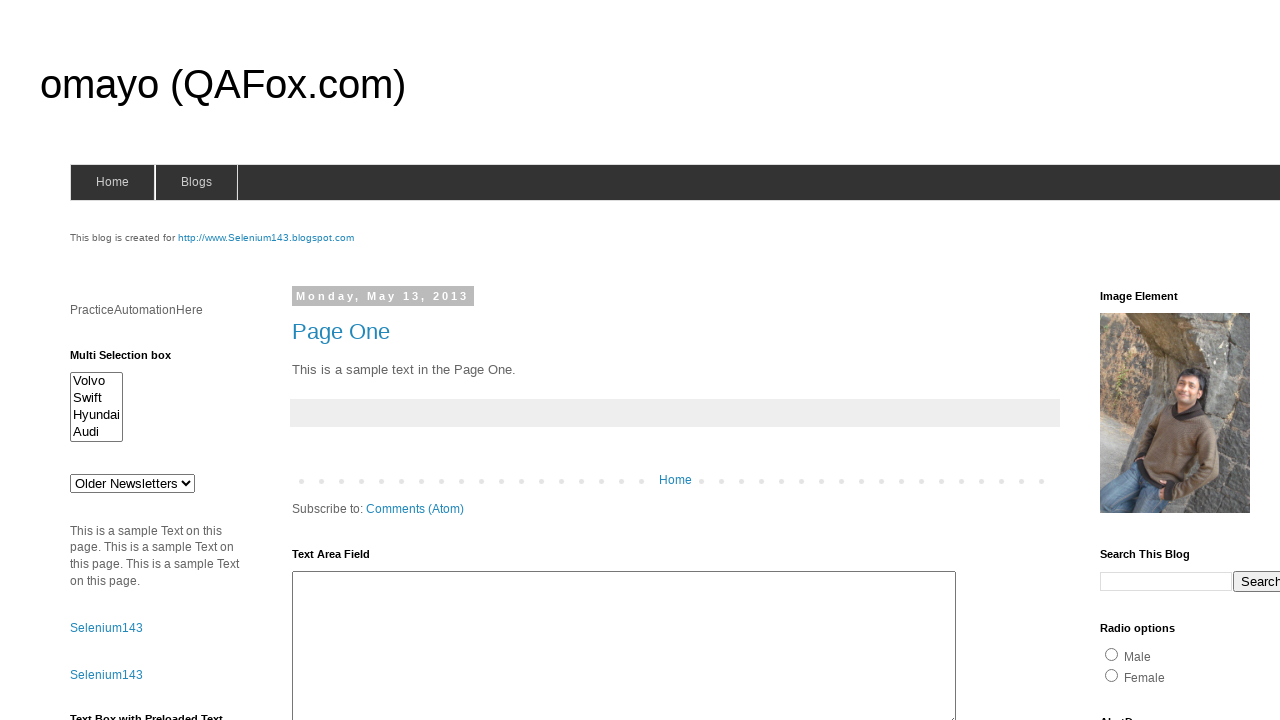

Clicked on Hyundai option in multi-selection box at (96, 415) on option:text('Hyundai')
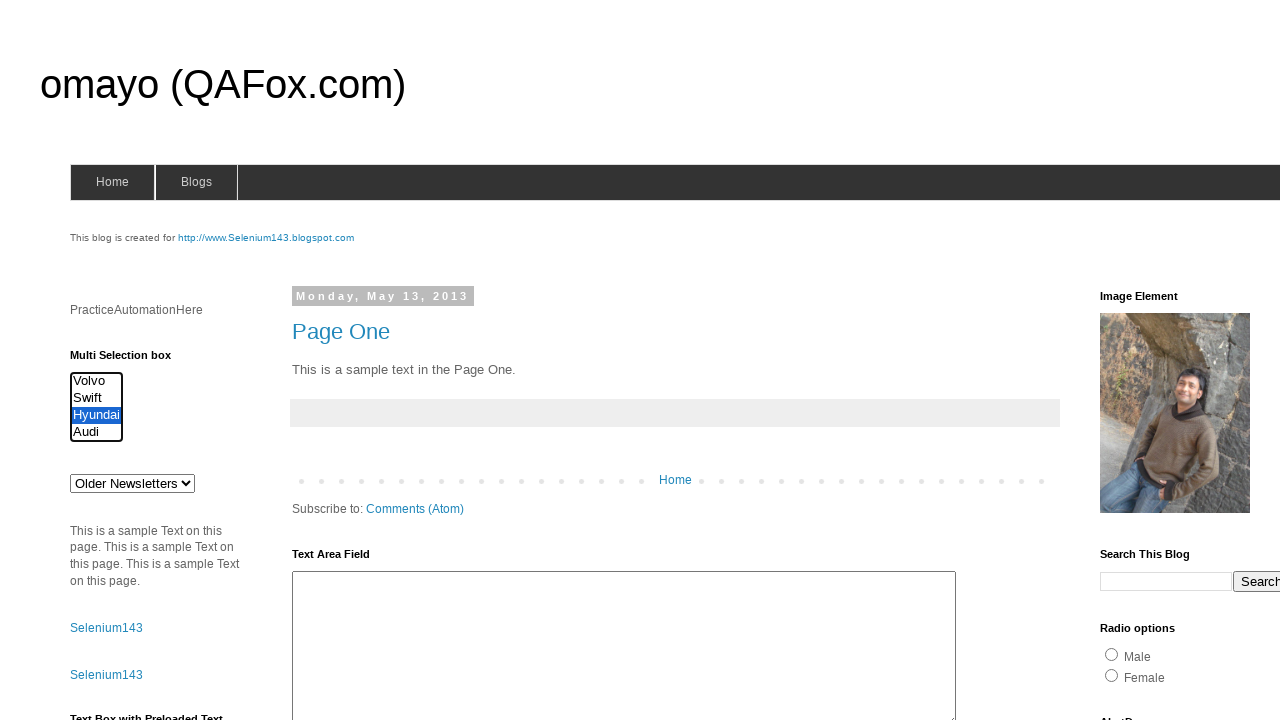

Verified Hyundai option is present in multi-selection box
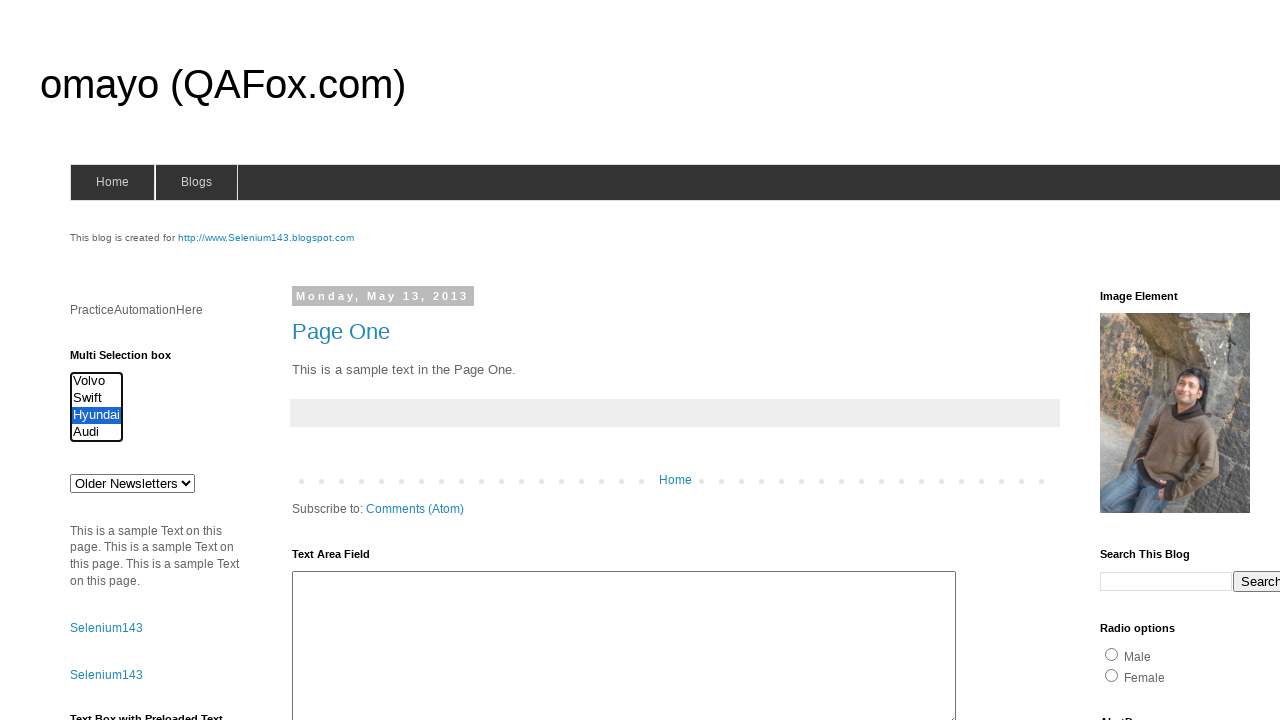

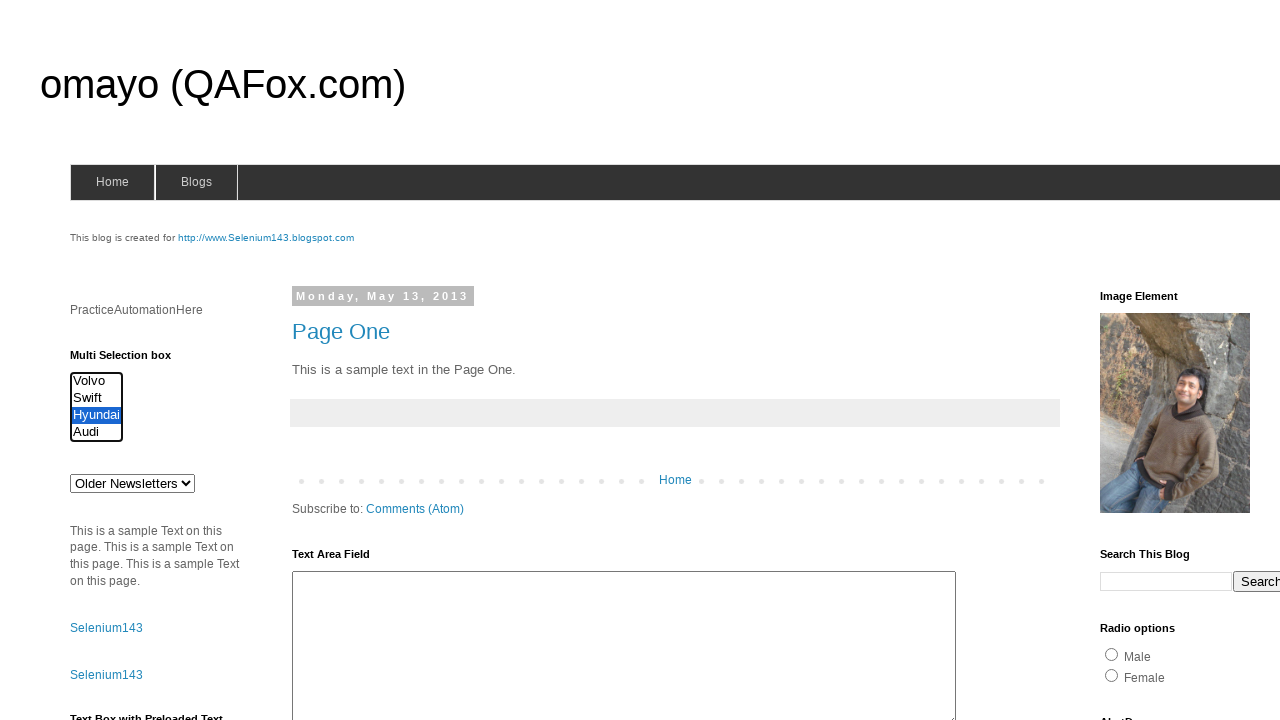